Navigates to a whisky database page and scrolls through the page multiple times to trigger dynamic content loading, simulating a user browsing through the whisky listings.

Starting URL: https://www.whisky.com/whisky-database/bottle-search.html

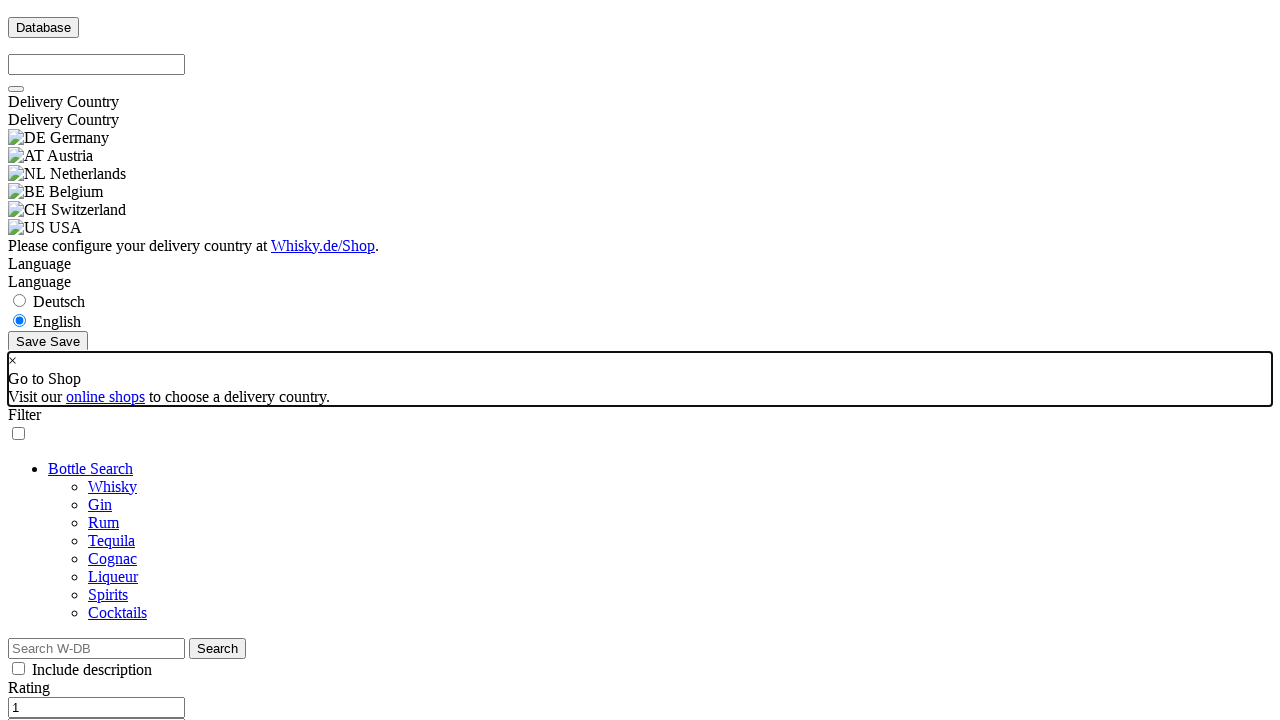

Waited for page DOM content to load
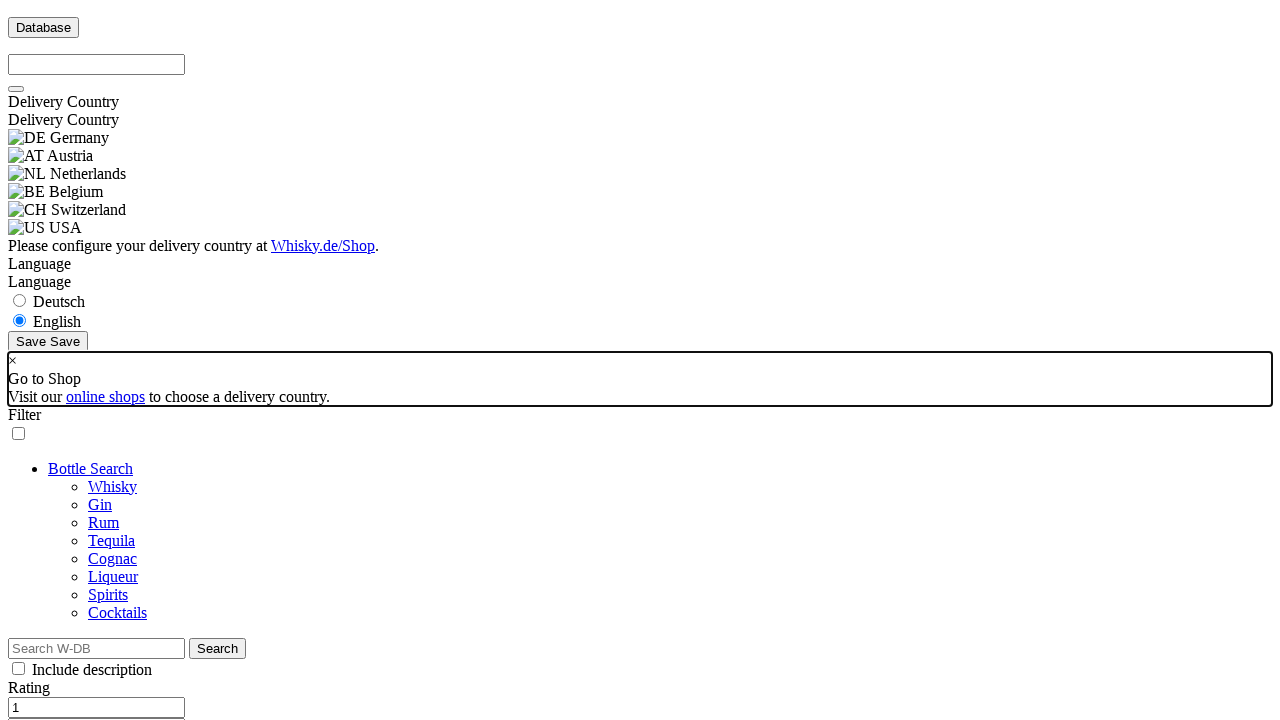

Scrolled to bottom of page (iteration 1)
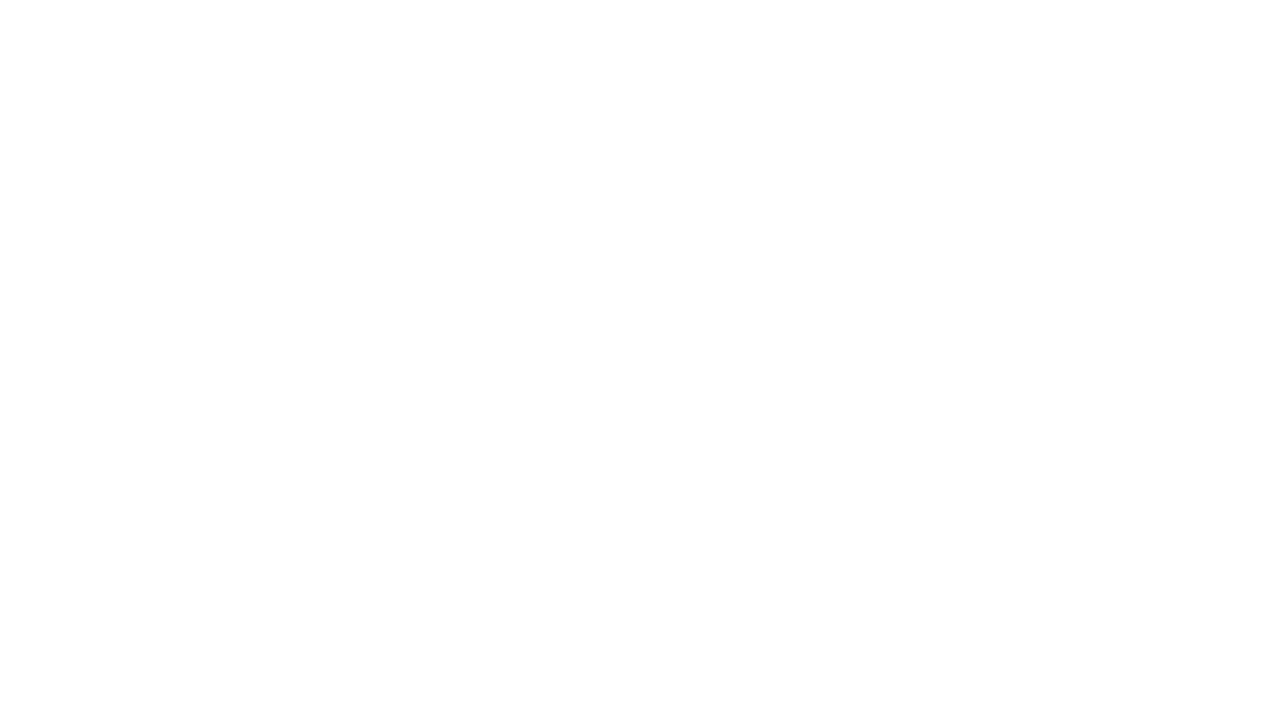

Scrolled up 2000 pixels to trigger content loading (iteration 1)
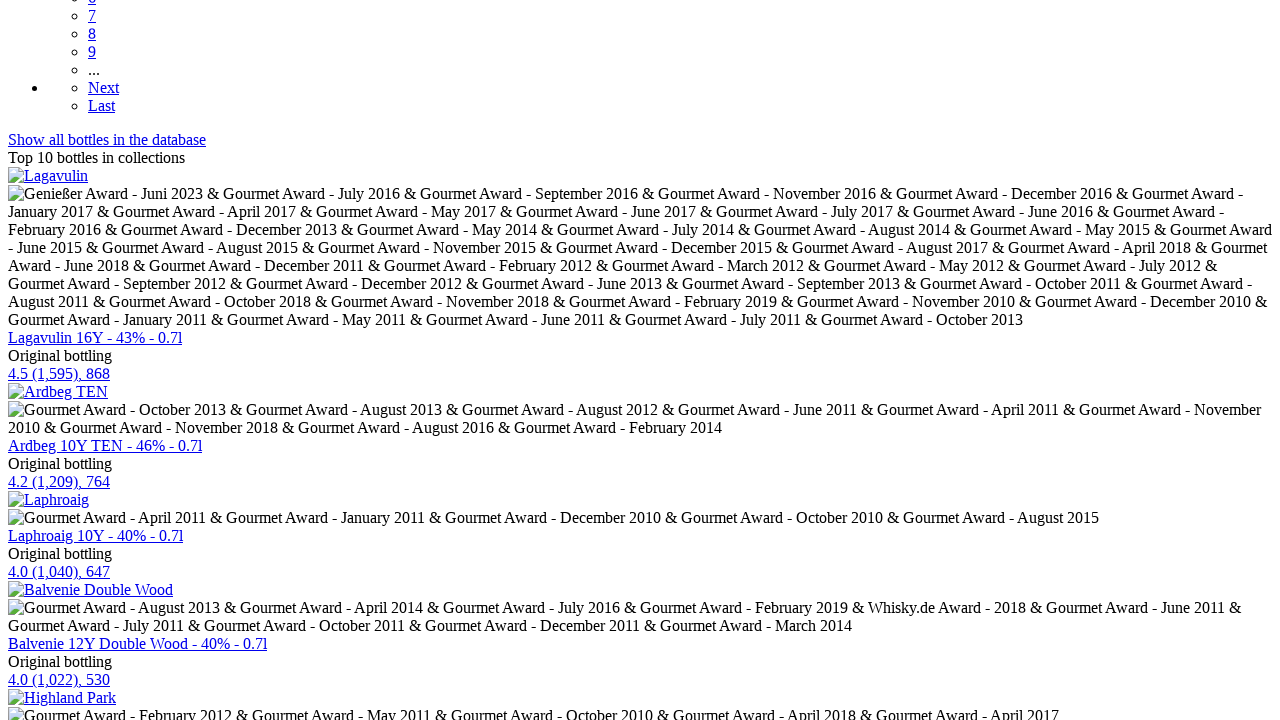

Waited 1.5 seconds for dynamic content to load (iteration 1)
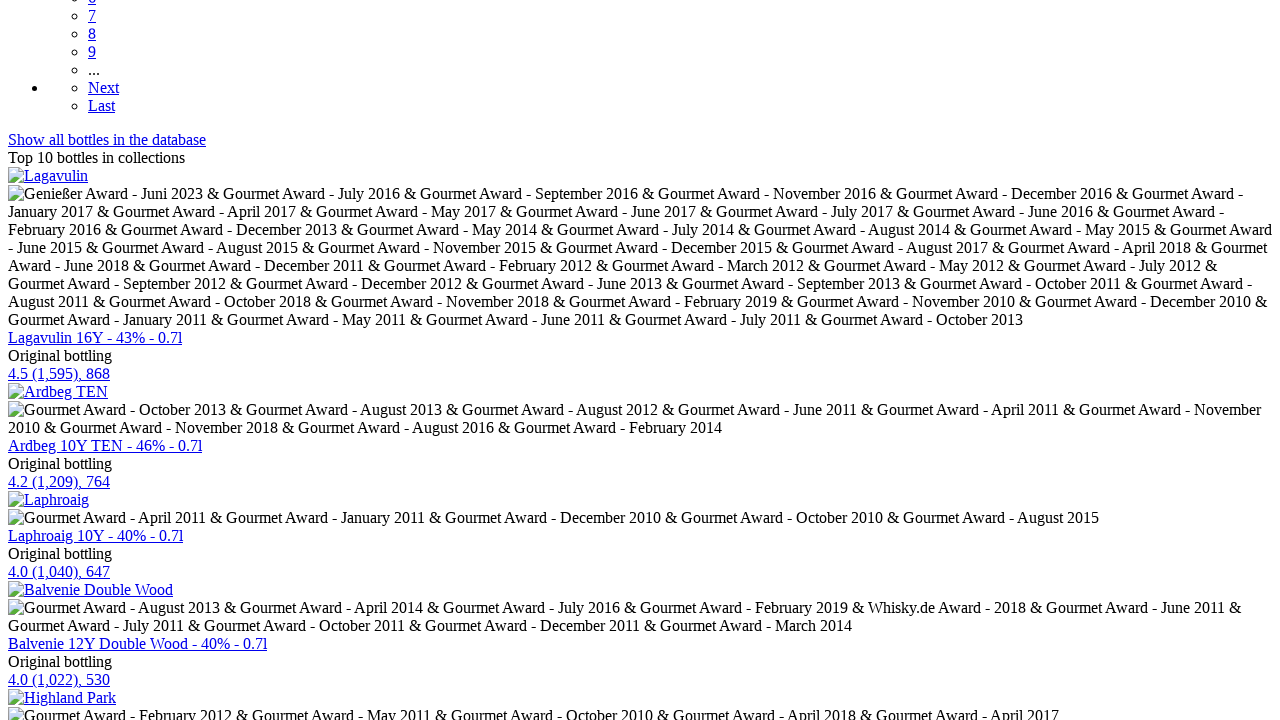

Scrolled to bottom of page (iteration 2)
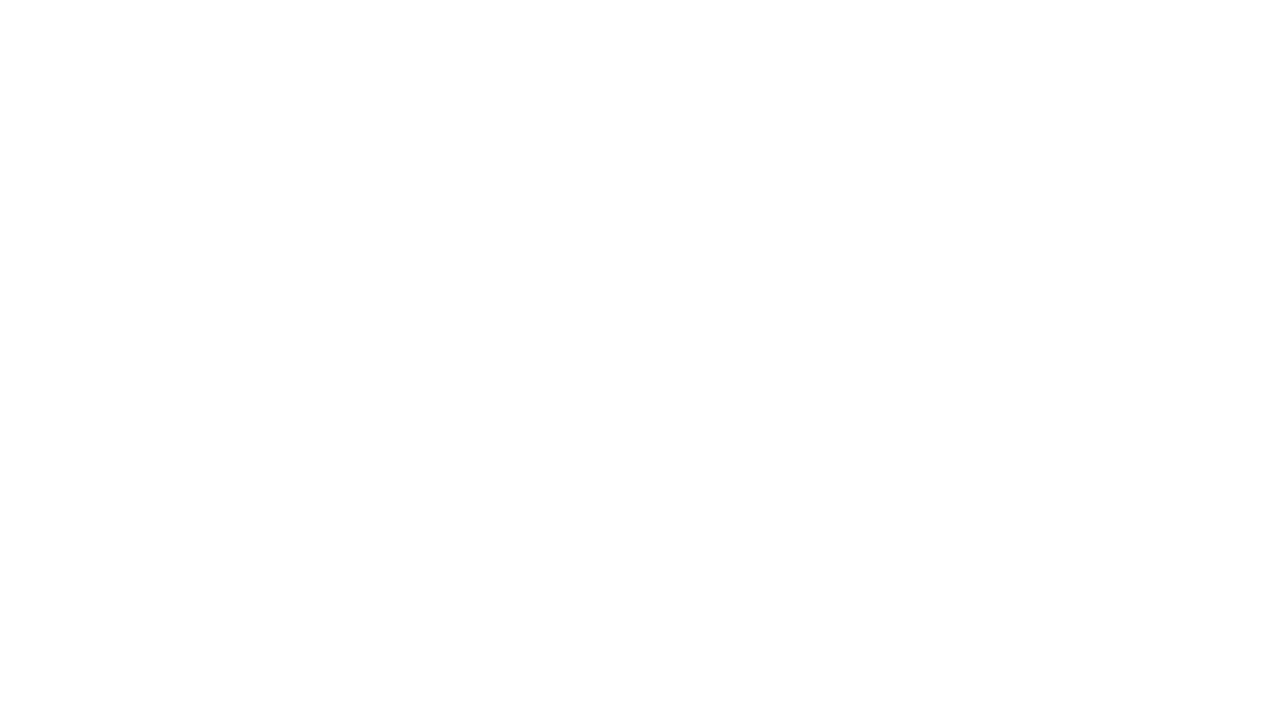

Scrolled up 2000 pixels to trigger content loading (iteration 2)
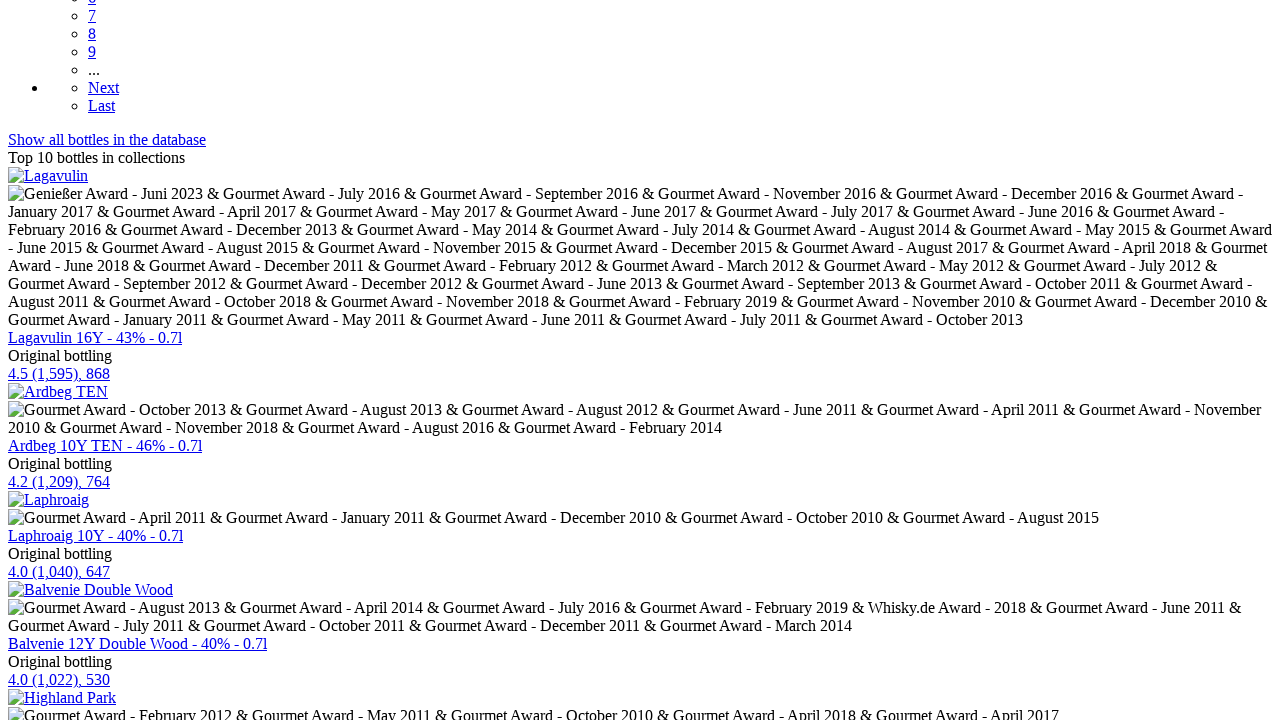

Waited 1.5 seconds for dynamic content to load (iteration 2)
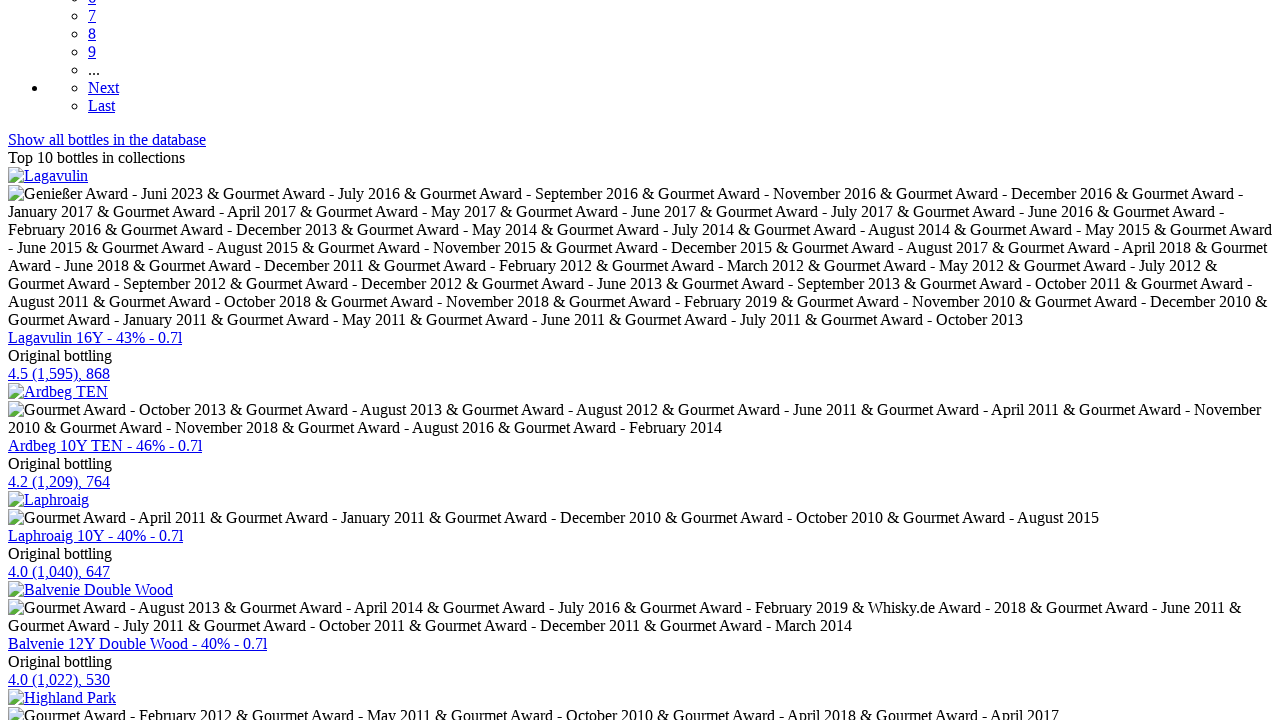

Scrolled to bottom of page (iteration 3)
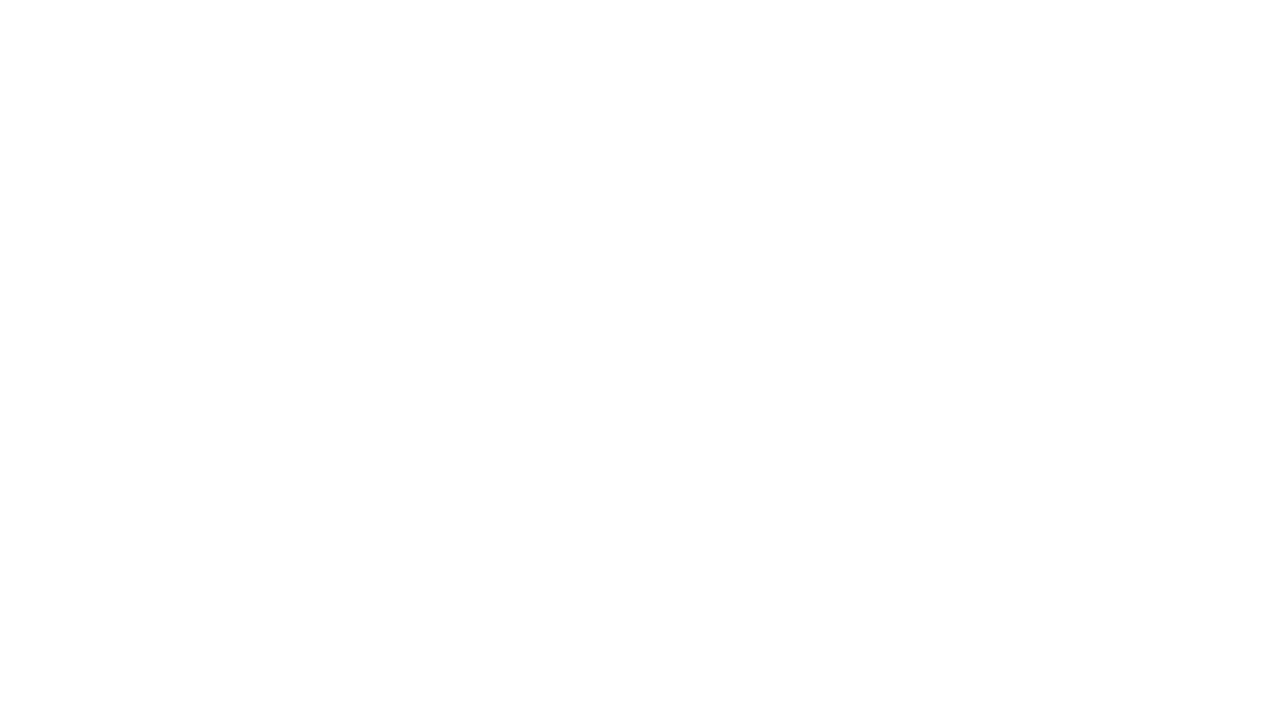

Scrolled up 2000 pixels to trigger content loading (iteration 3)
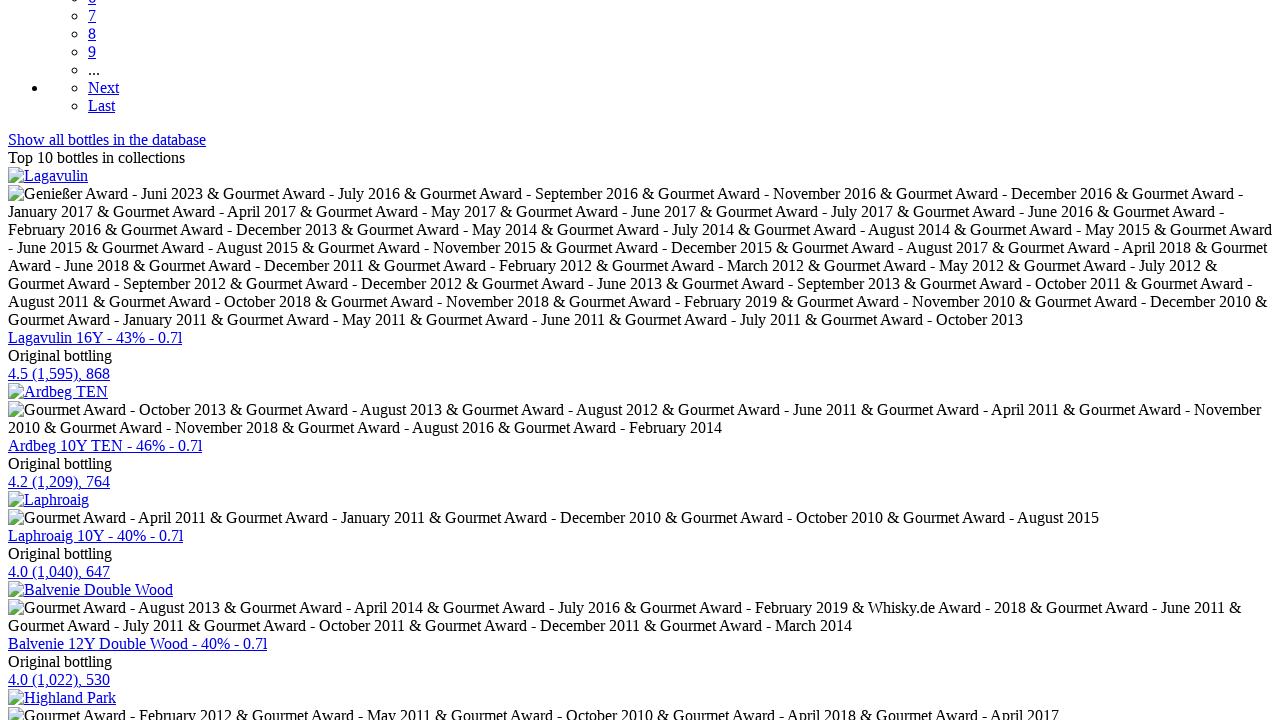

Waited 1.5 seconds for dynamic content to load (iteration 3)
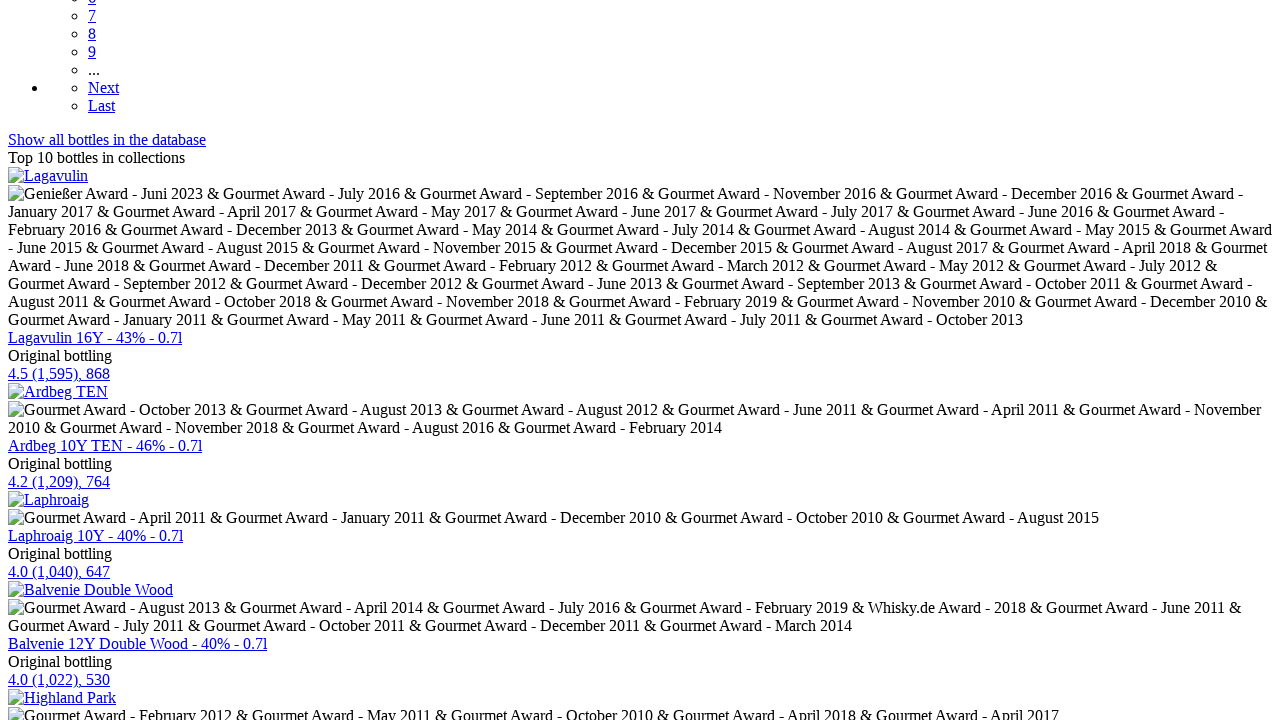

Scrolled to bottom of page (iteration 4)
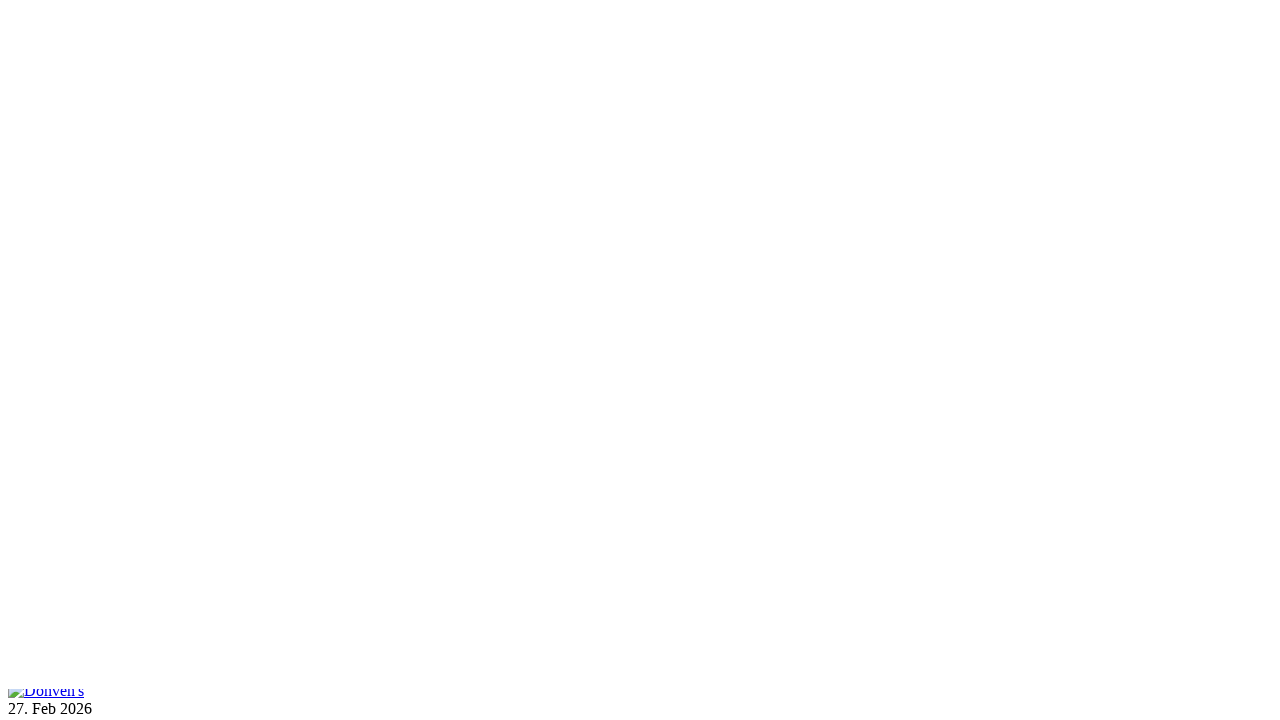

Scrolled up 2000 pixels to trigger content loading (iteration 4)
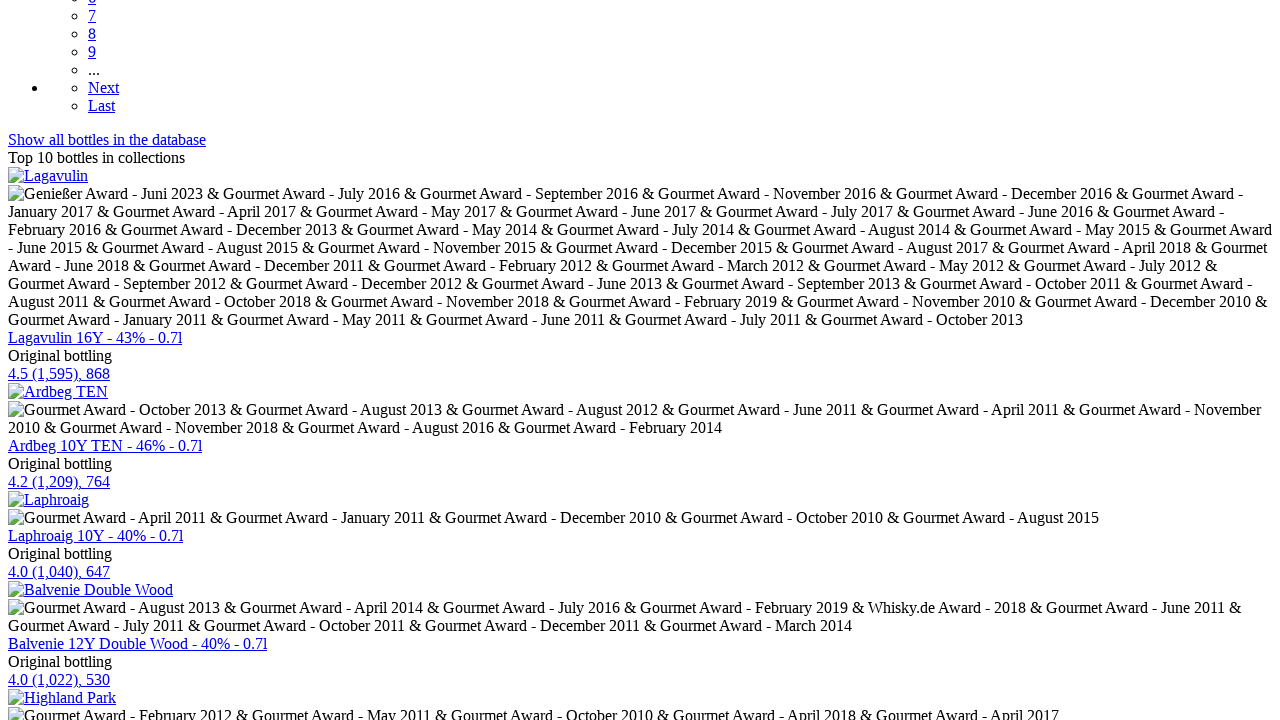

Waited 1.5 seconds for dynamic content to load (iteration 4)
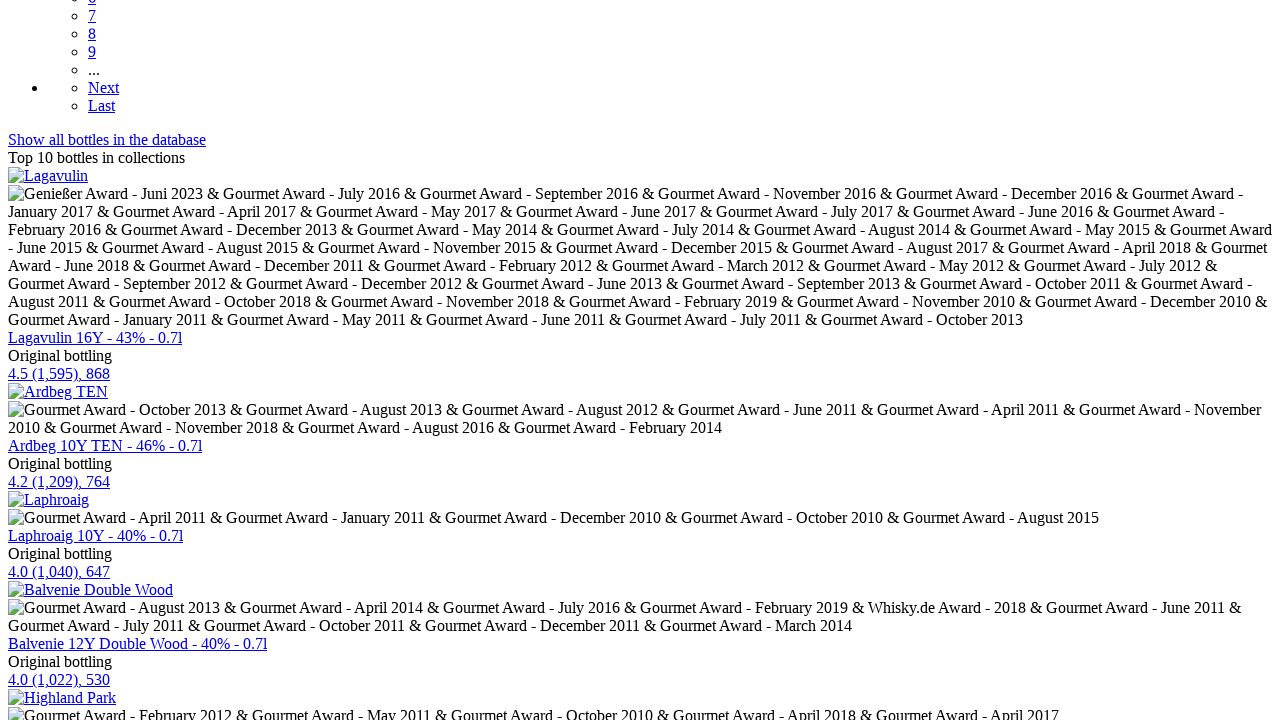

Scrolled to bottom of page (iteration 5)
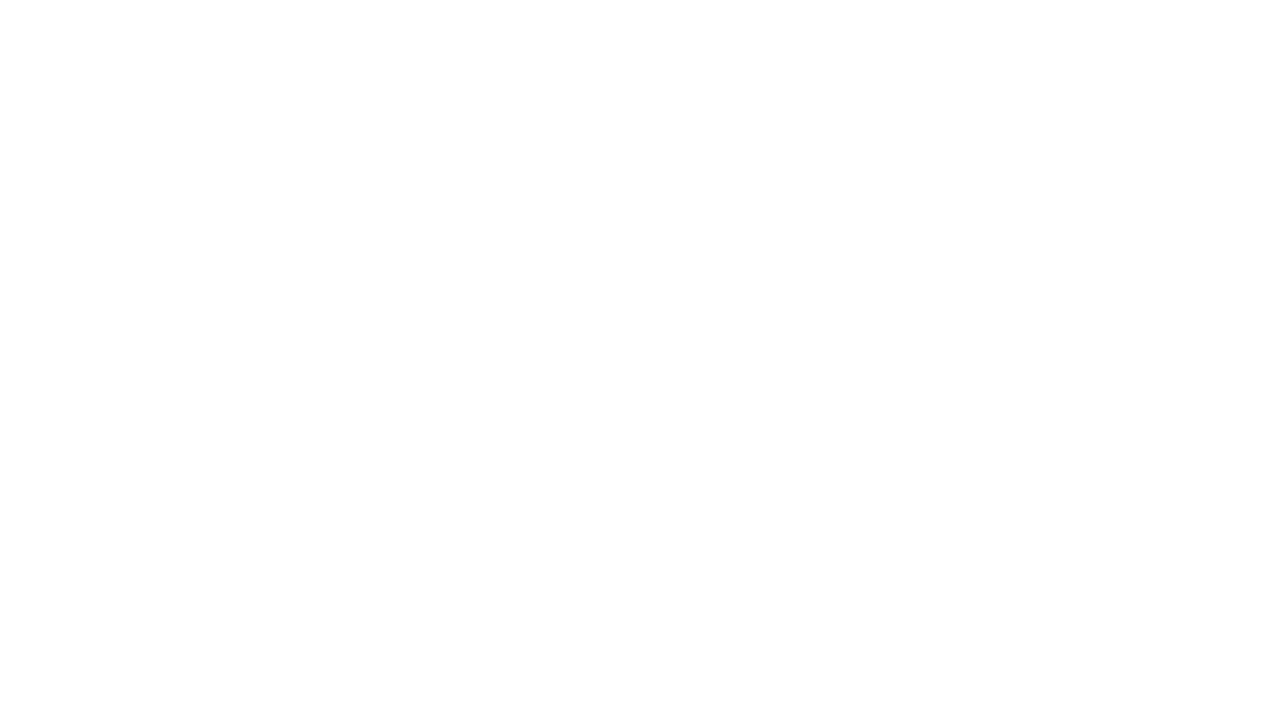

Scrolled up 2000 pixels to trigger content loading (iteration 5)
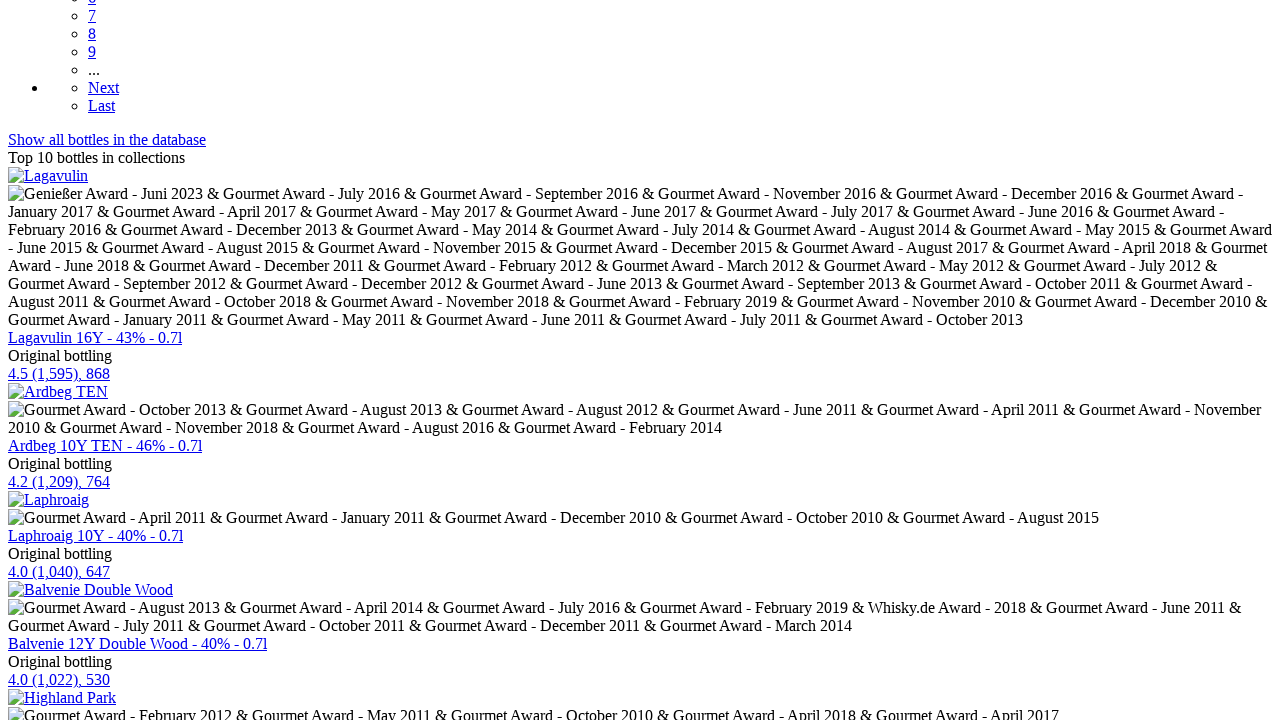

Waited 1.5 seconds for dynamic content to load (iteration 5)
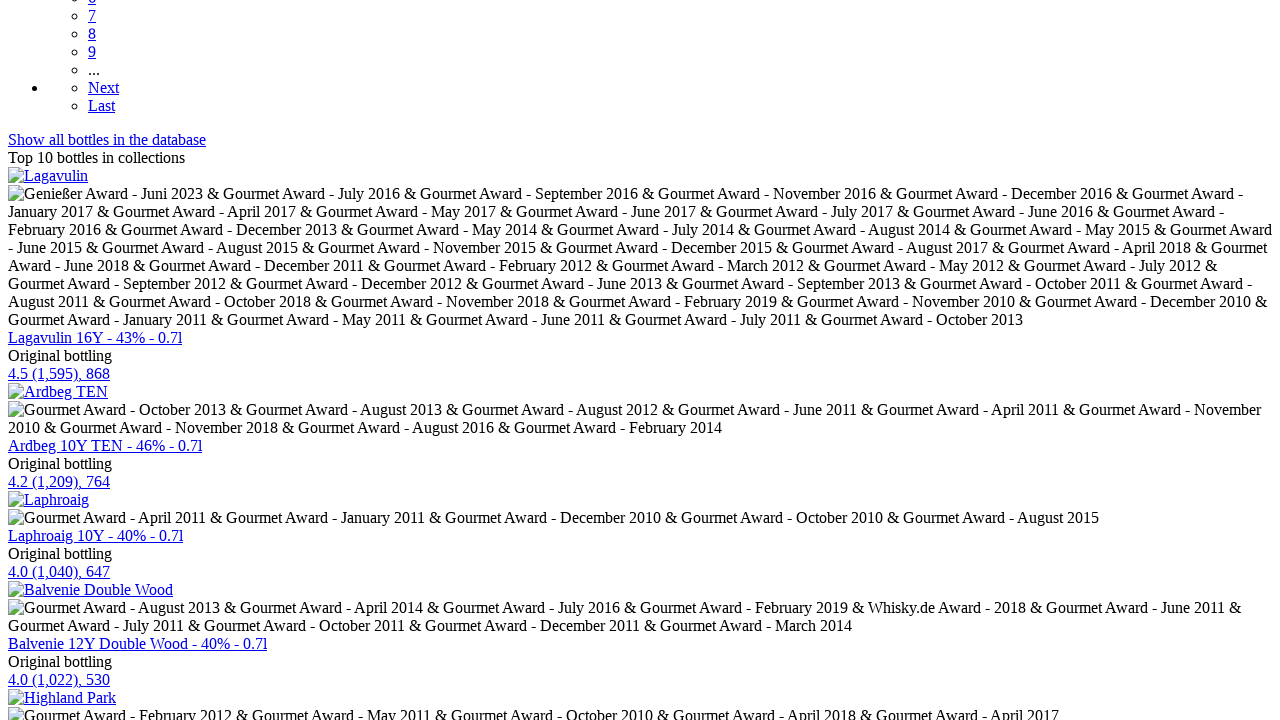

Scrolled to bottom of page (iteration 6)
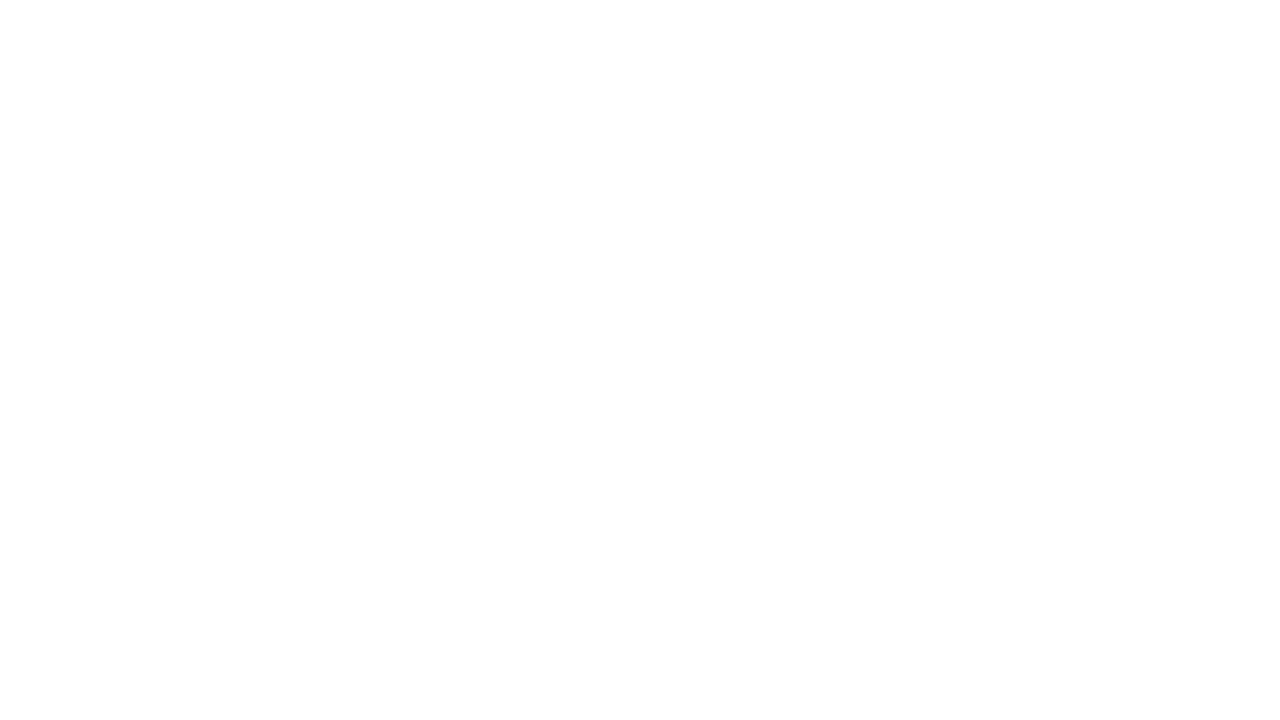

Scrolled up 2000 pixels to trigger content loading (iteration 6)
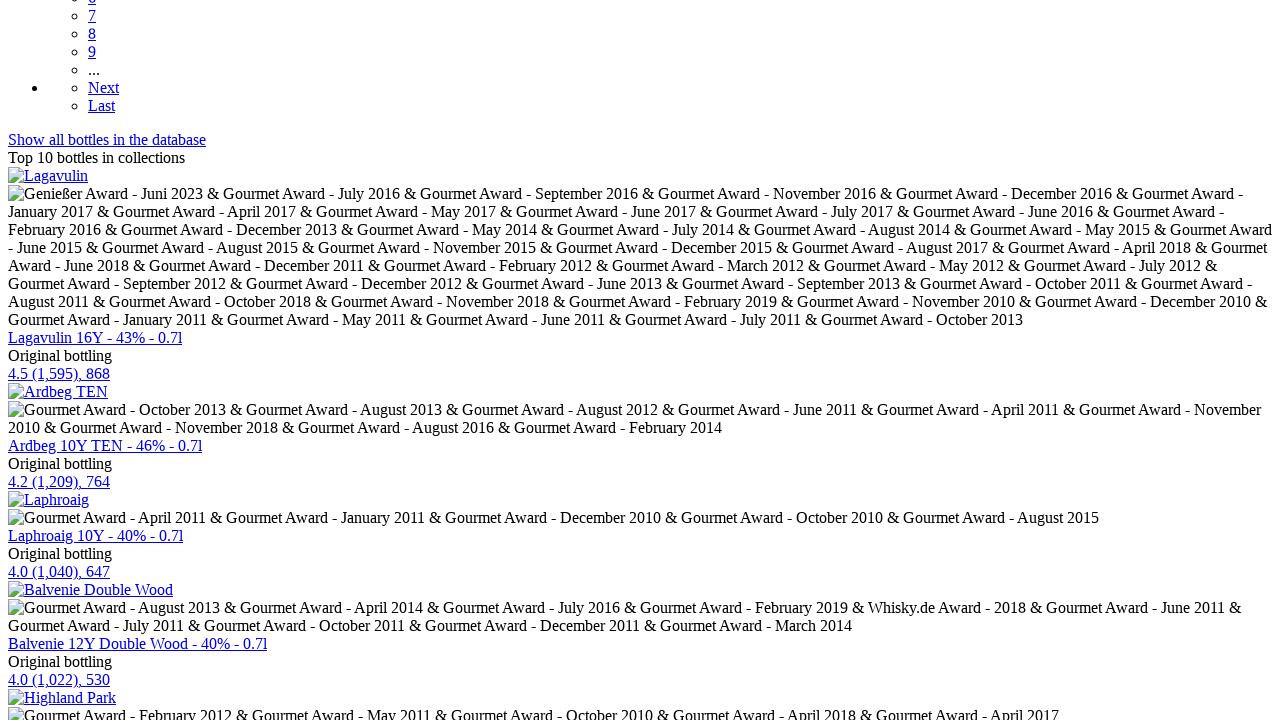

Waited 1.5 seconds for dynamic content to load (iteration 6)
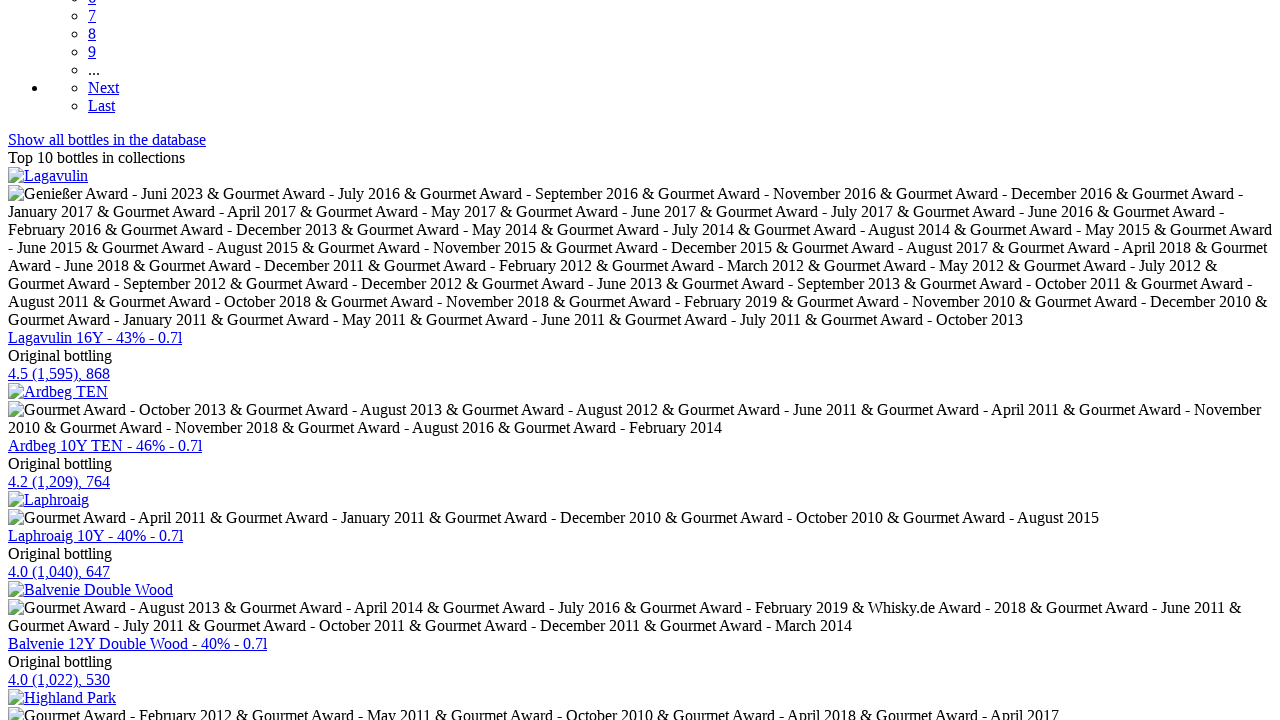

Scrolled to bottom of page (iteration 7)
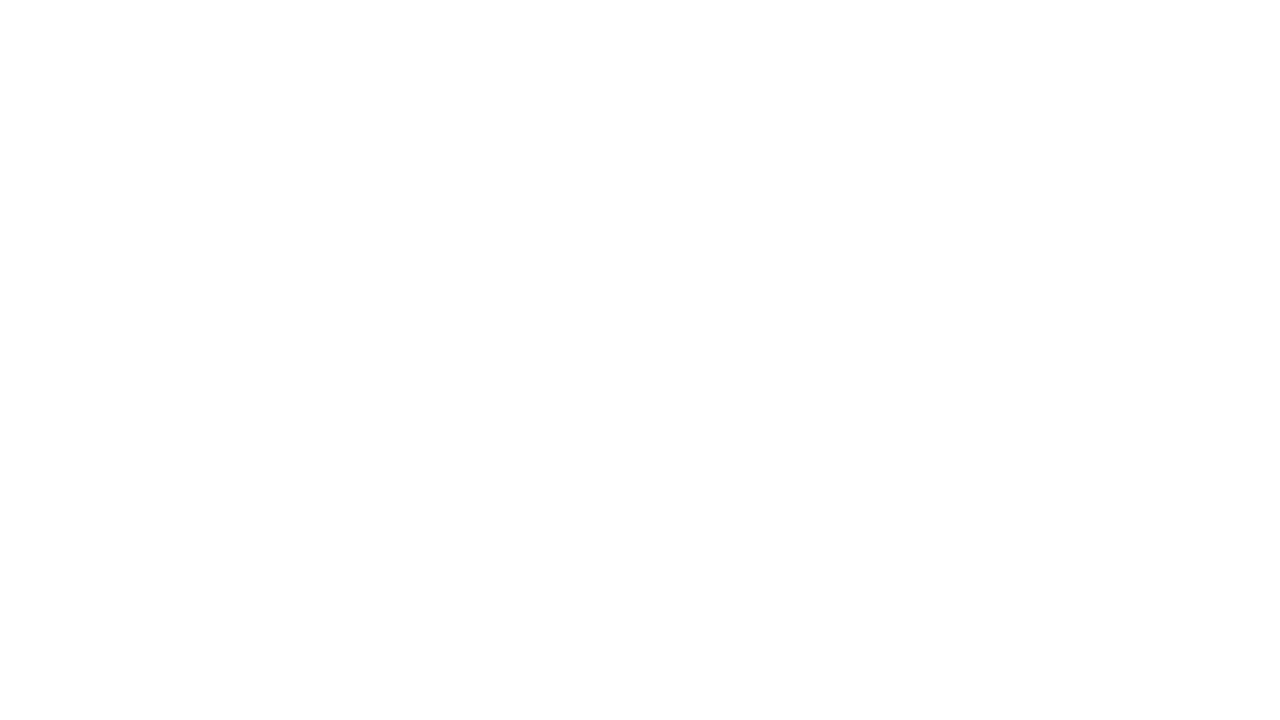

Scrolled up 2000 pixels to trigger content loading (iteration 7)
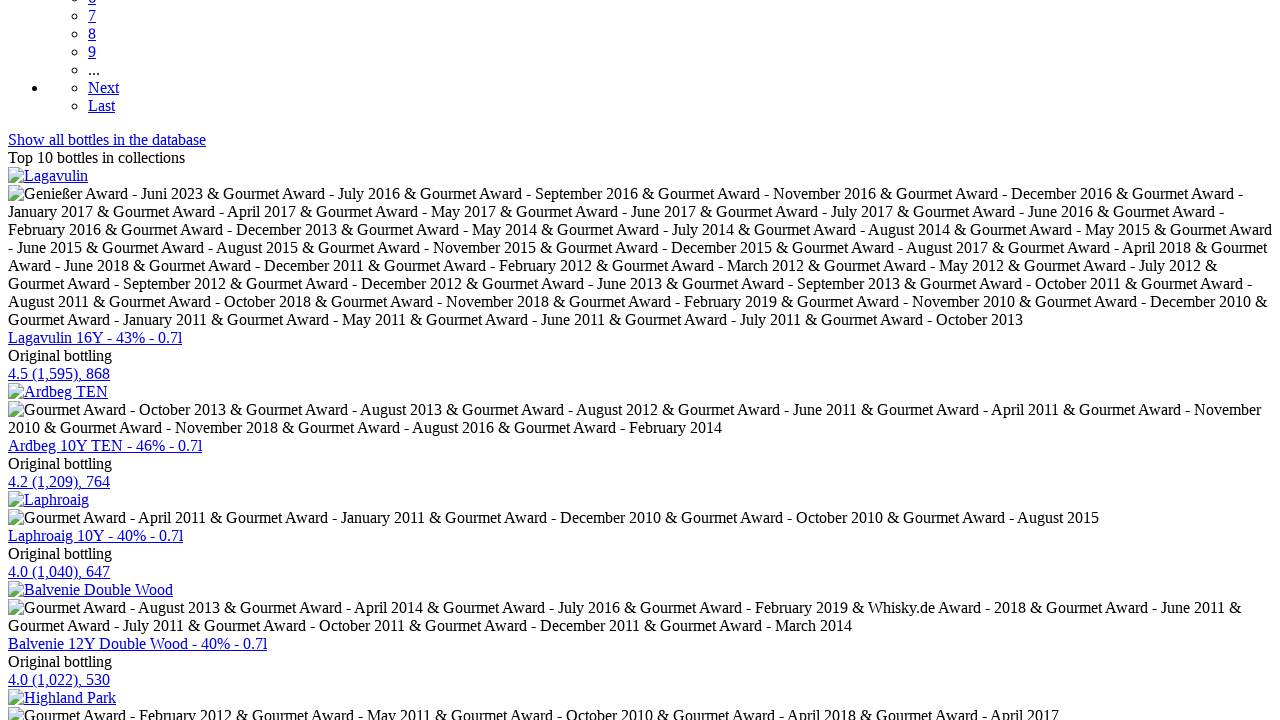

Waited 1.5 seconds for dynamic content to load (iteration 7)
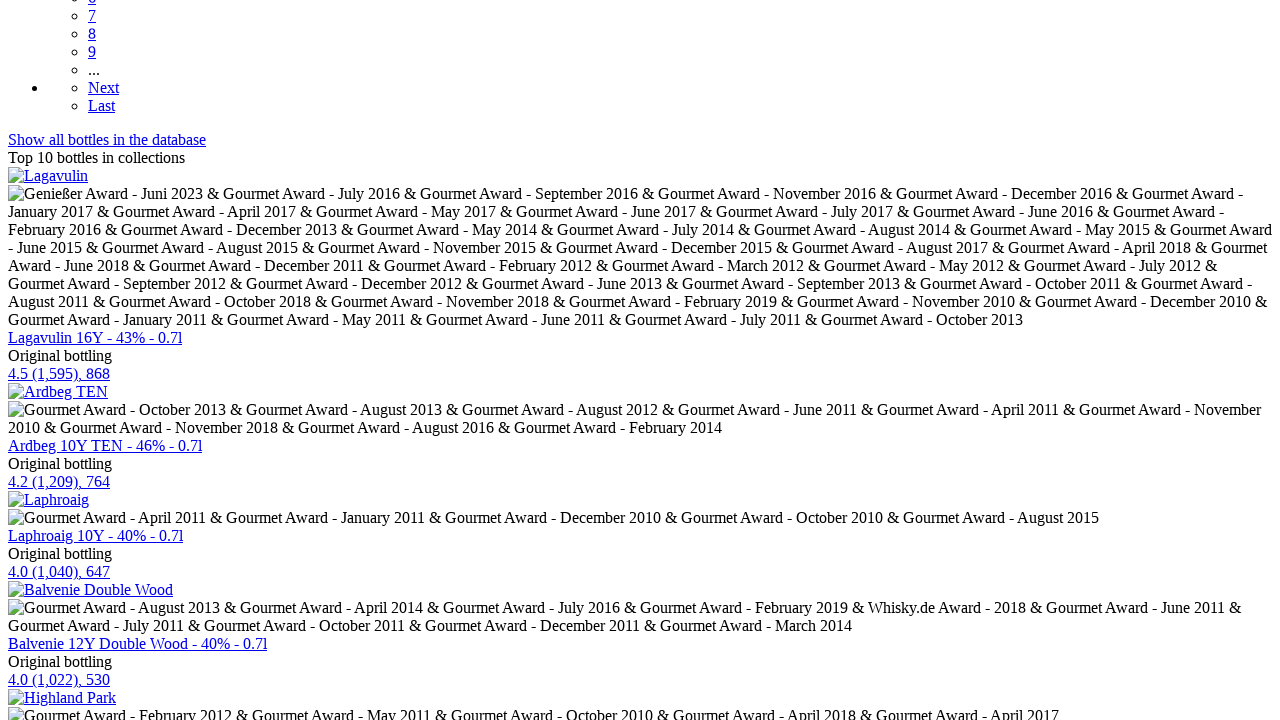

Scrolled to bottom of page (iteration 8)
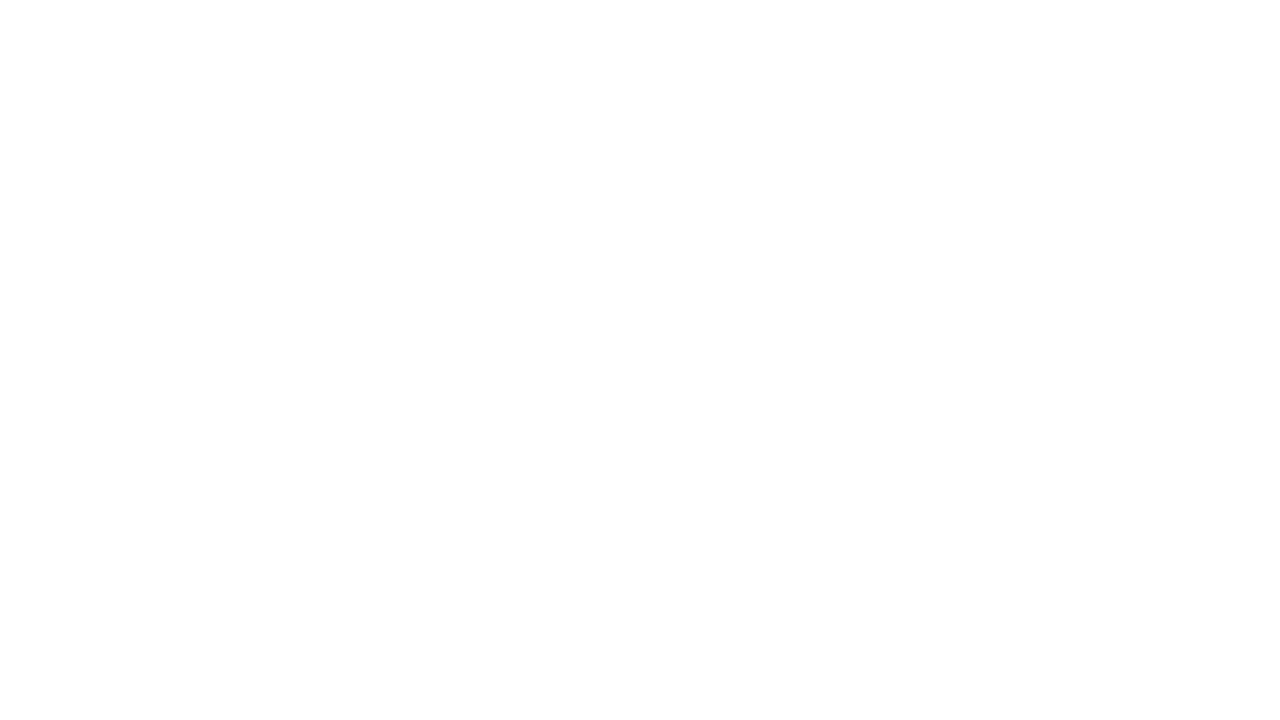

Scrolled up 2000 pixels to trigger content loading (iteration 8)
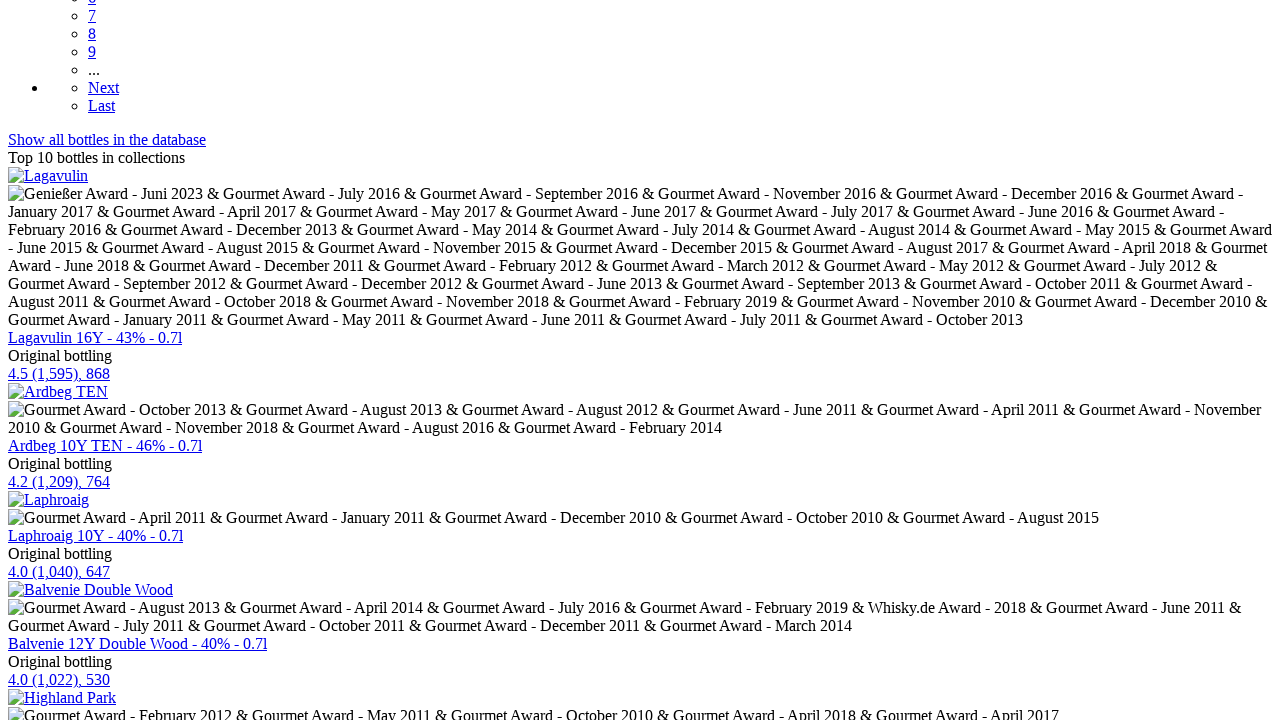

Waited 1.5 seconds for dynamic content to load (iteration 8)
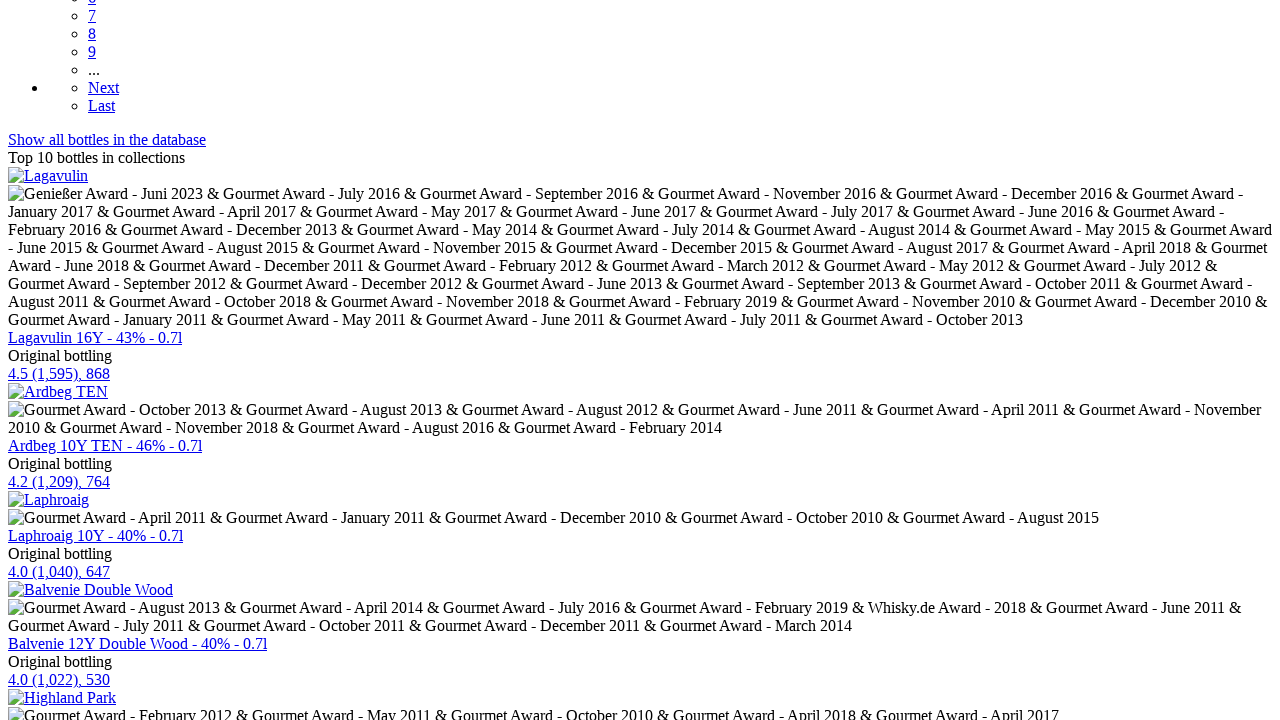

Scrolled to bottom of page (iteration 9)
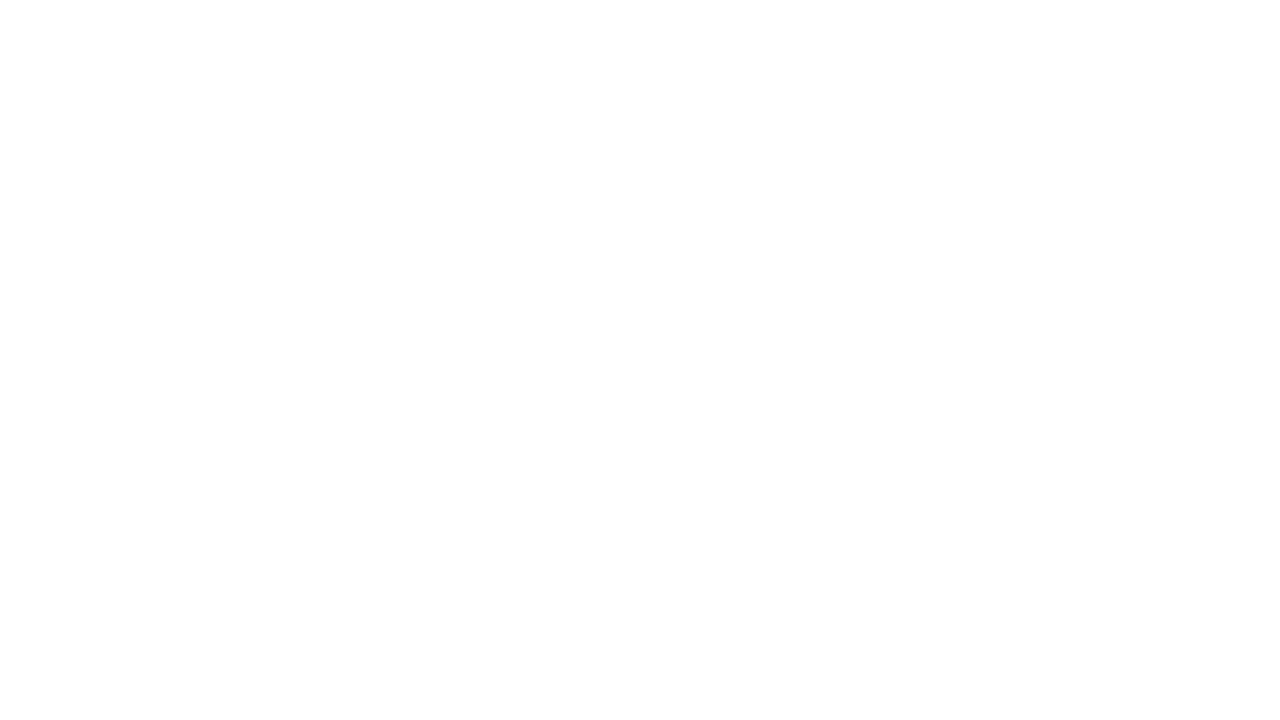

Scrolled up 2000 pixels to trigger content loading (iteration 9)
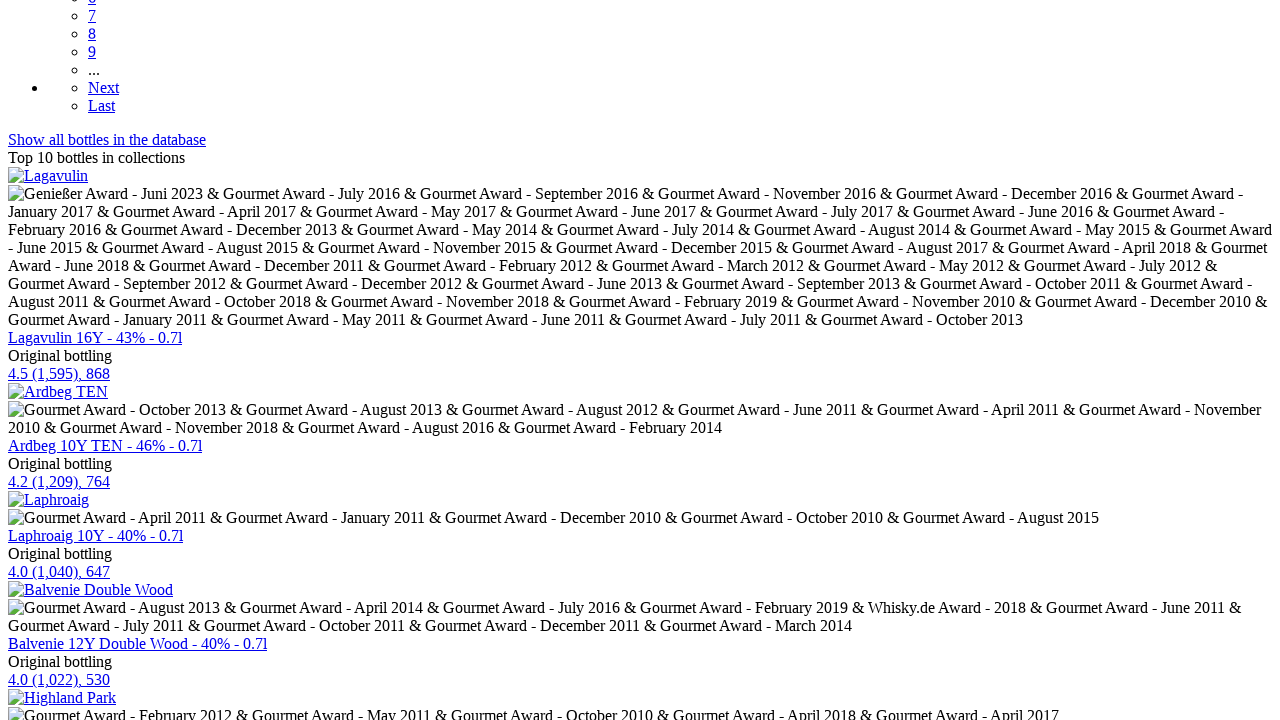

Waited 1.5 seconds for dynamic content to load (iteration 9)
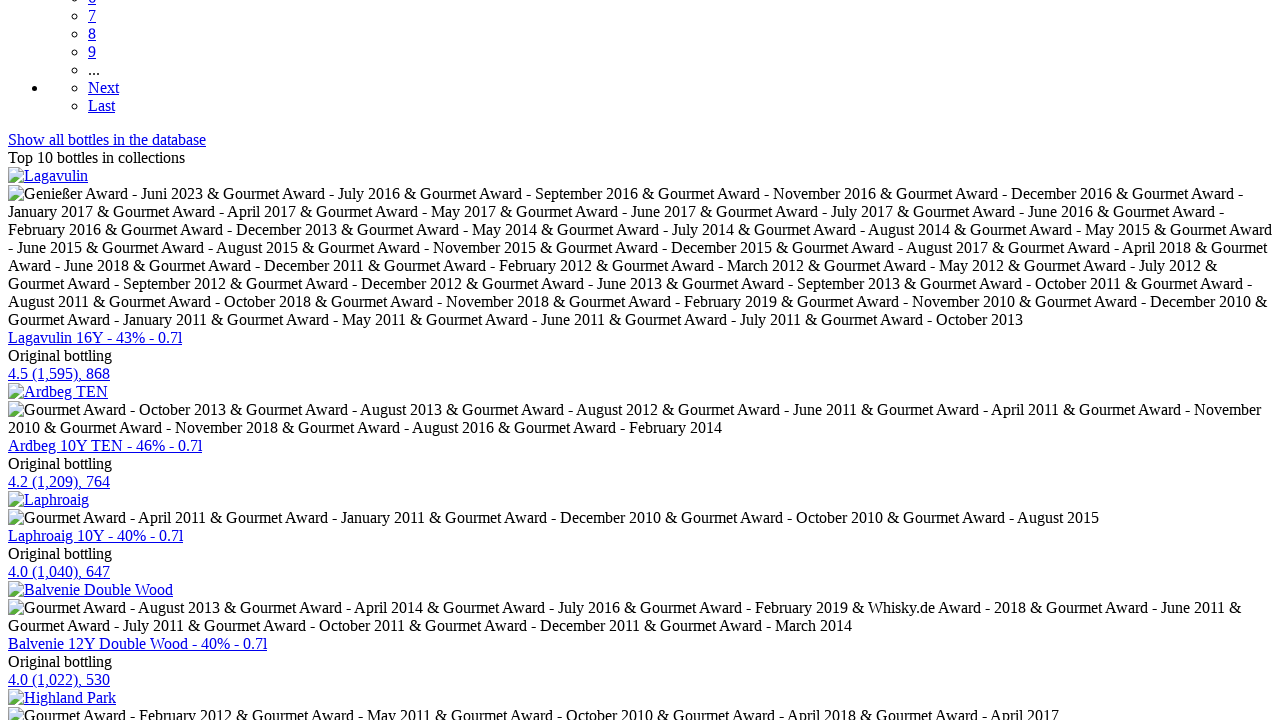

Scrolled to bottom of page (iteration 10)
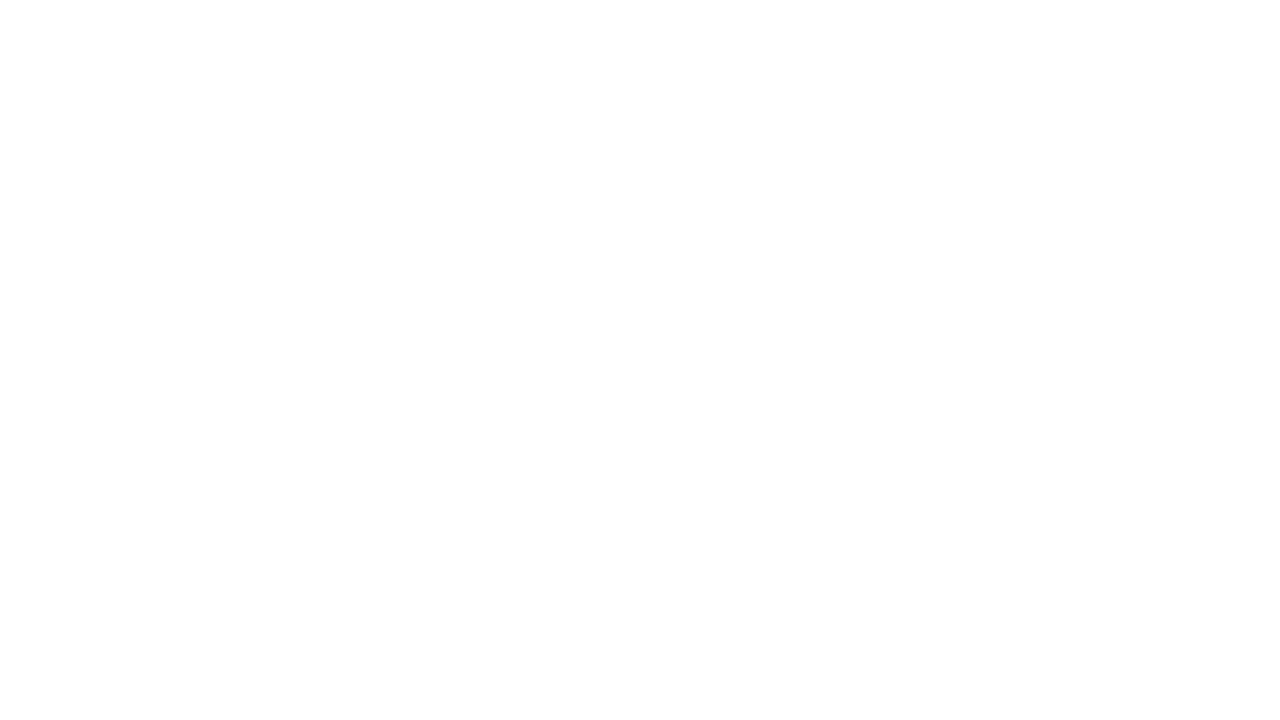

Scrolled up 2000 pixels to trigger content loading (iteration 10)
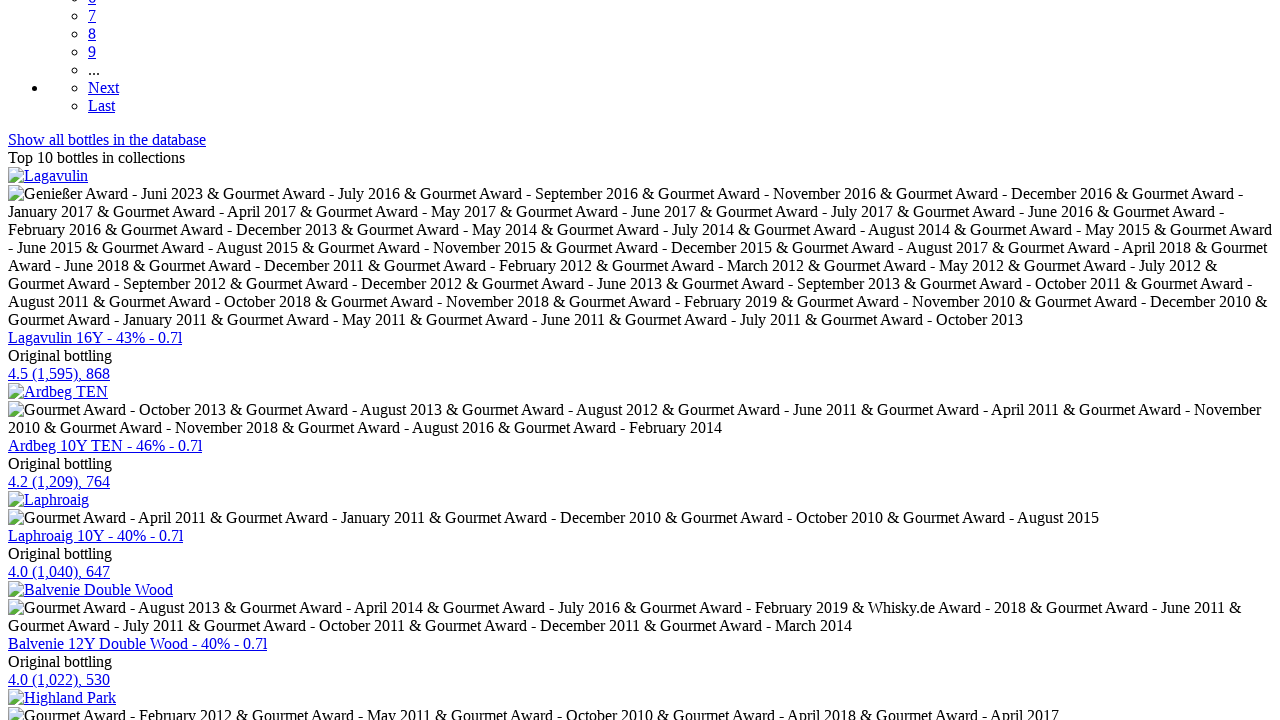

Waited 1.5 seconds for dynamic content to load (iteration 10)
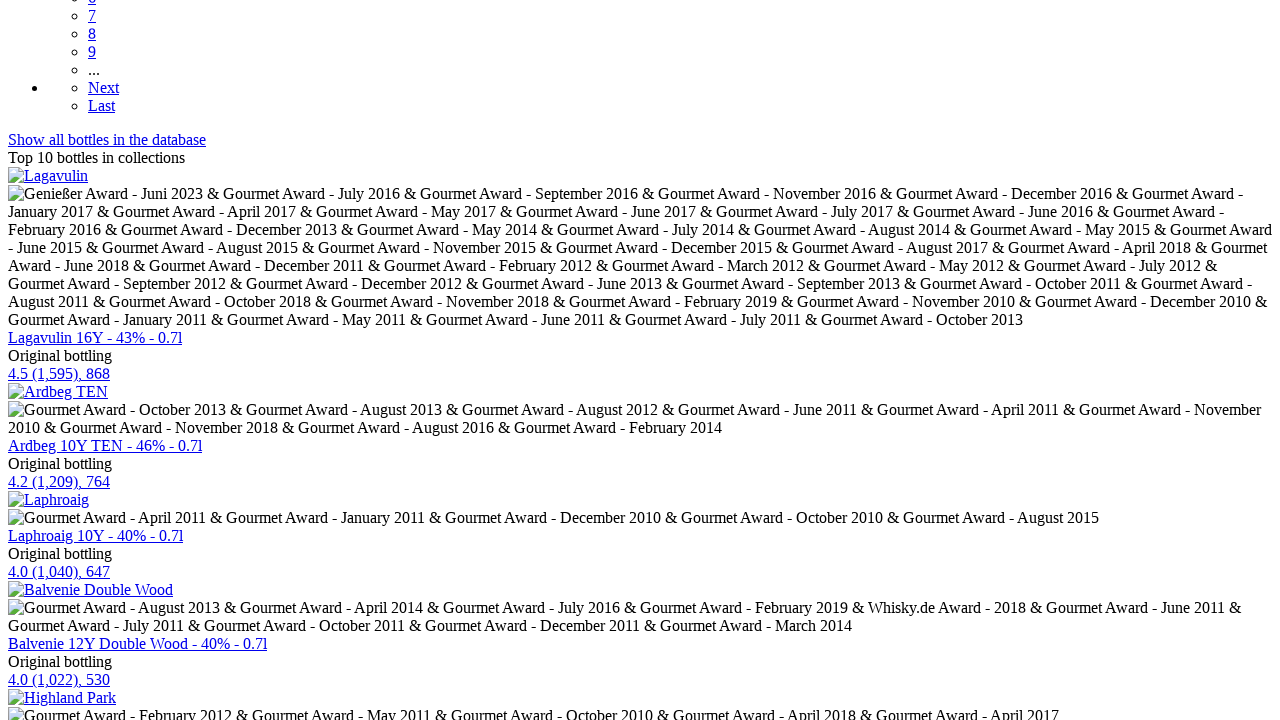

Waited for whisky item titles to be visible on page
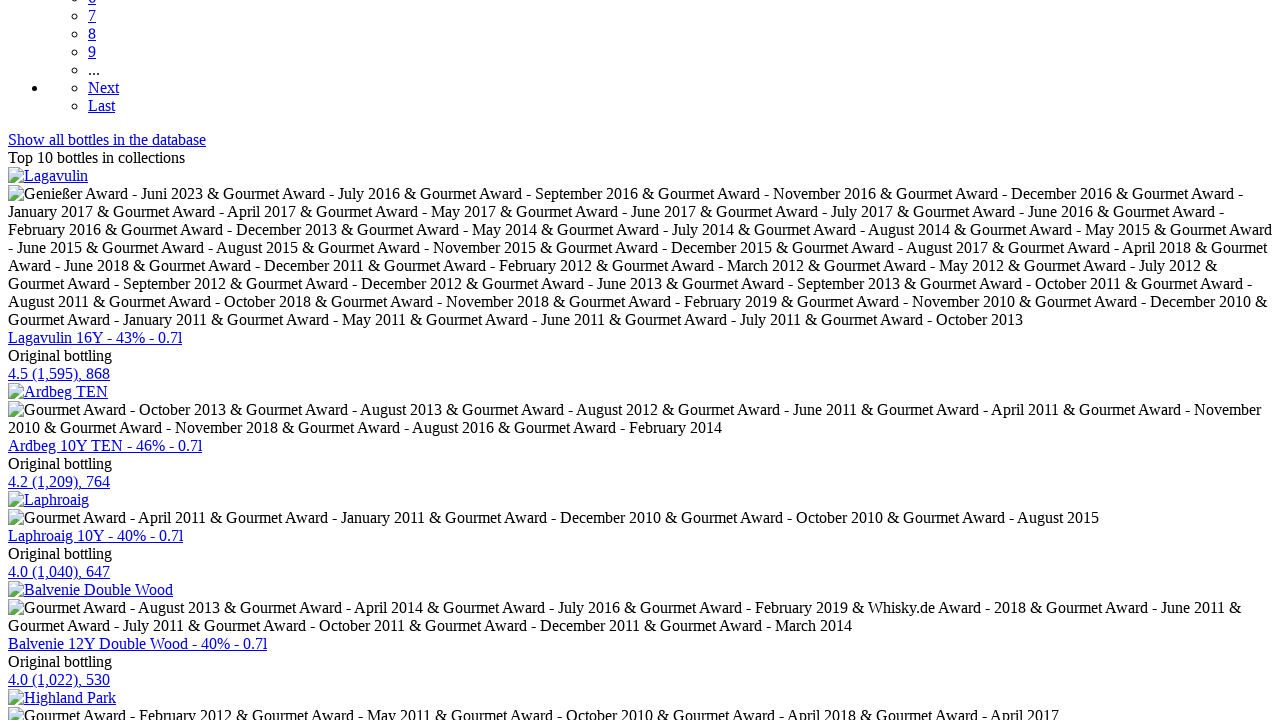

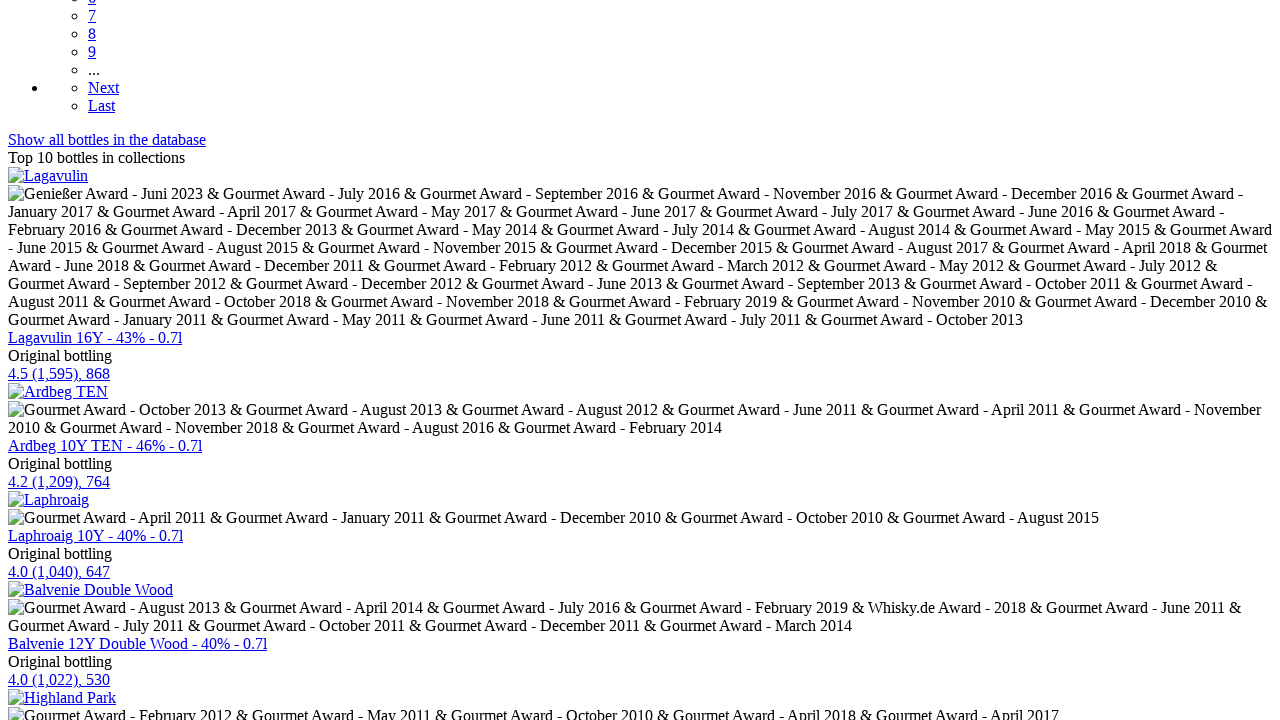